Tests radio button functionality by selecting the "Impressive" radio button and verifying it's checked

Starting URL: https://demoqa.com/radio-button

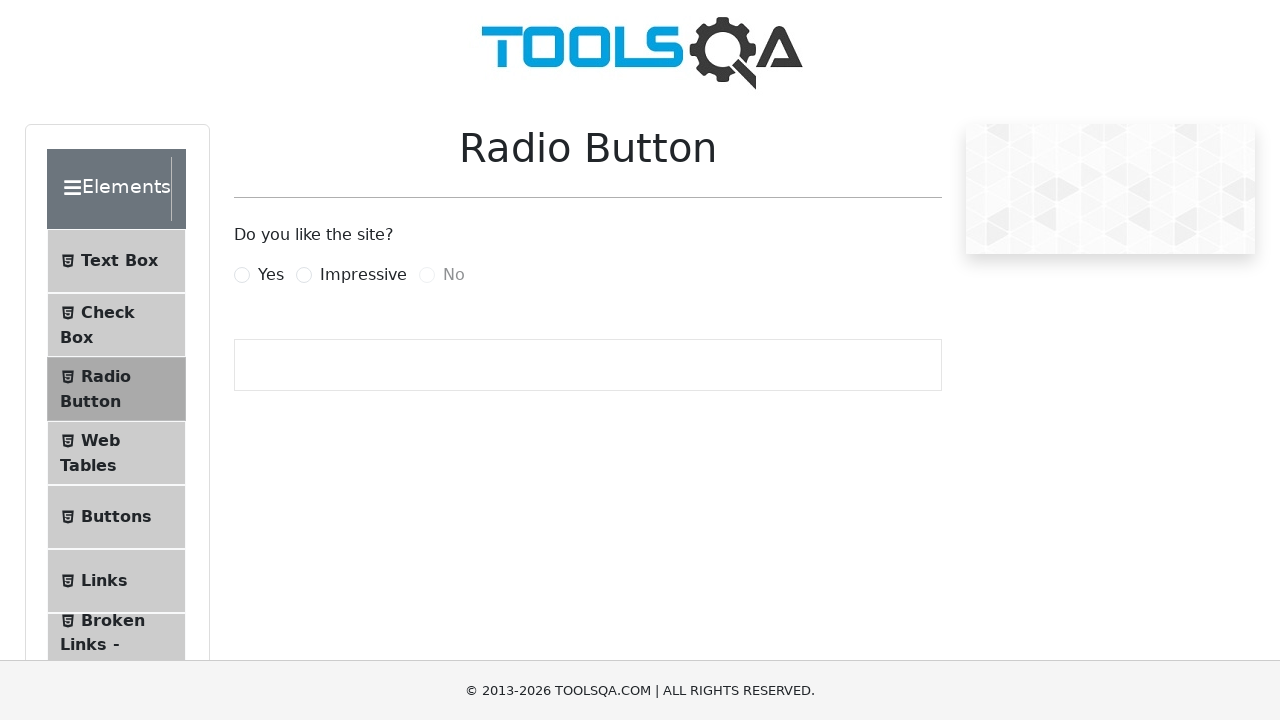

Clicked the Impressive radio button at (363, 275) on xpath=//label[@for='impressiveRadio']
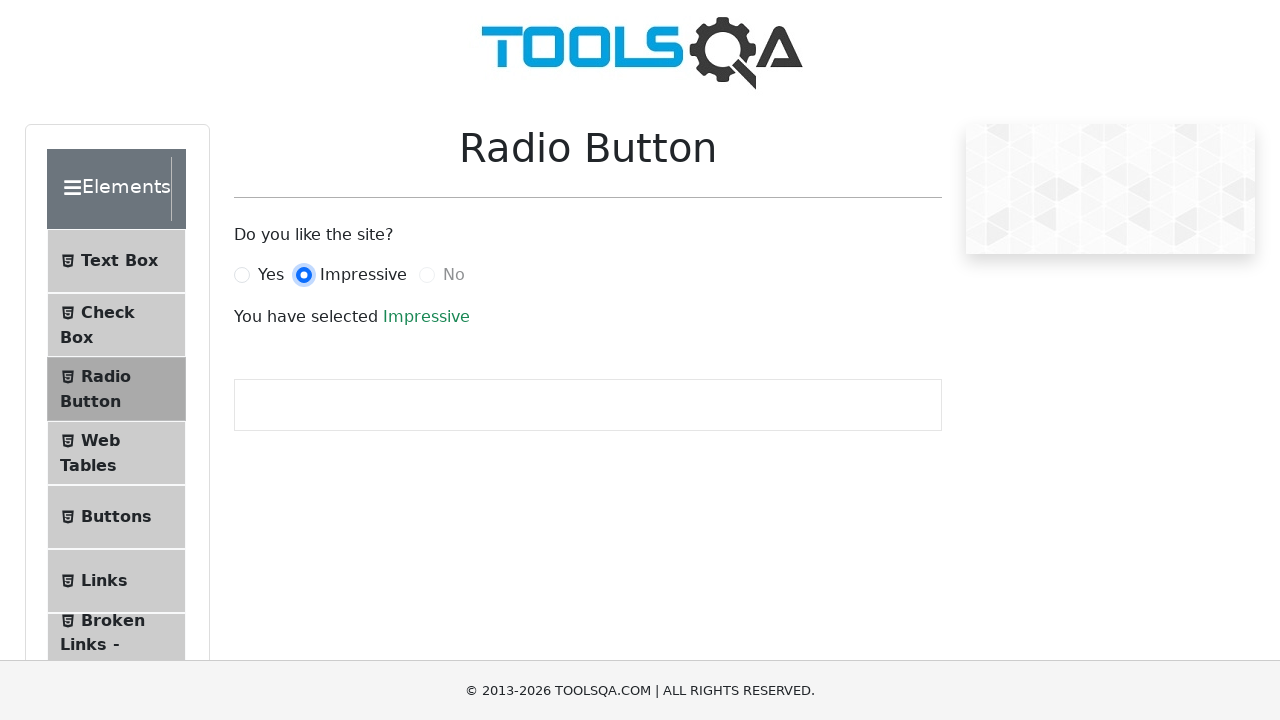

Verified the Impressive radio button is checked
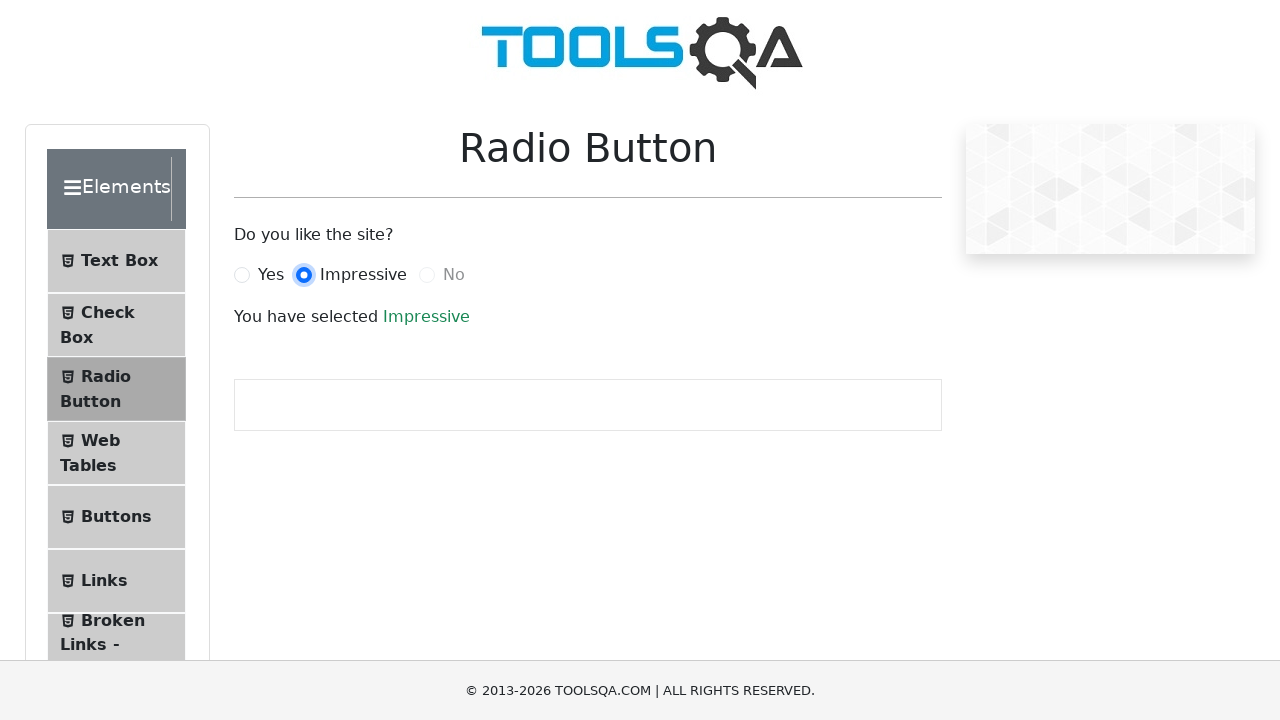

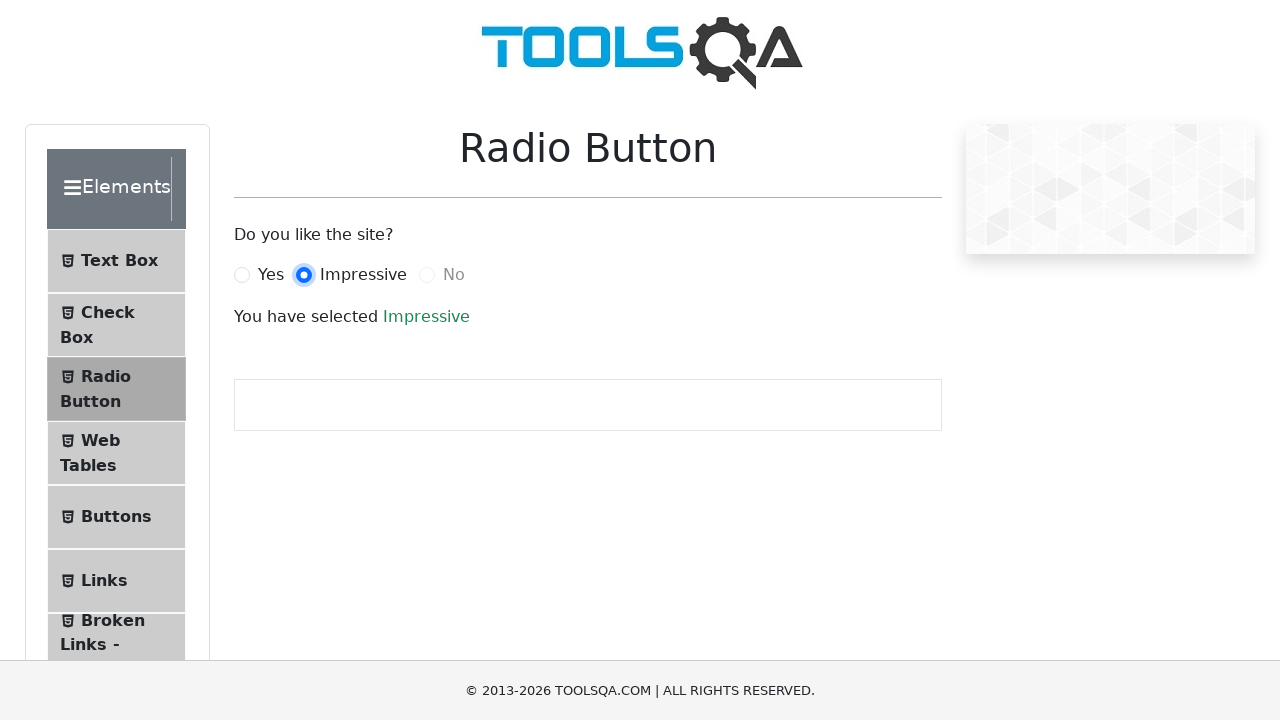